Tests that other controls are hidden when editing a todo item

Starting URL: https://demo.playwright.dev/todomvc

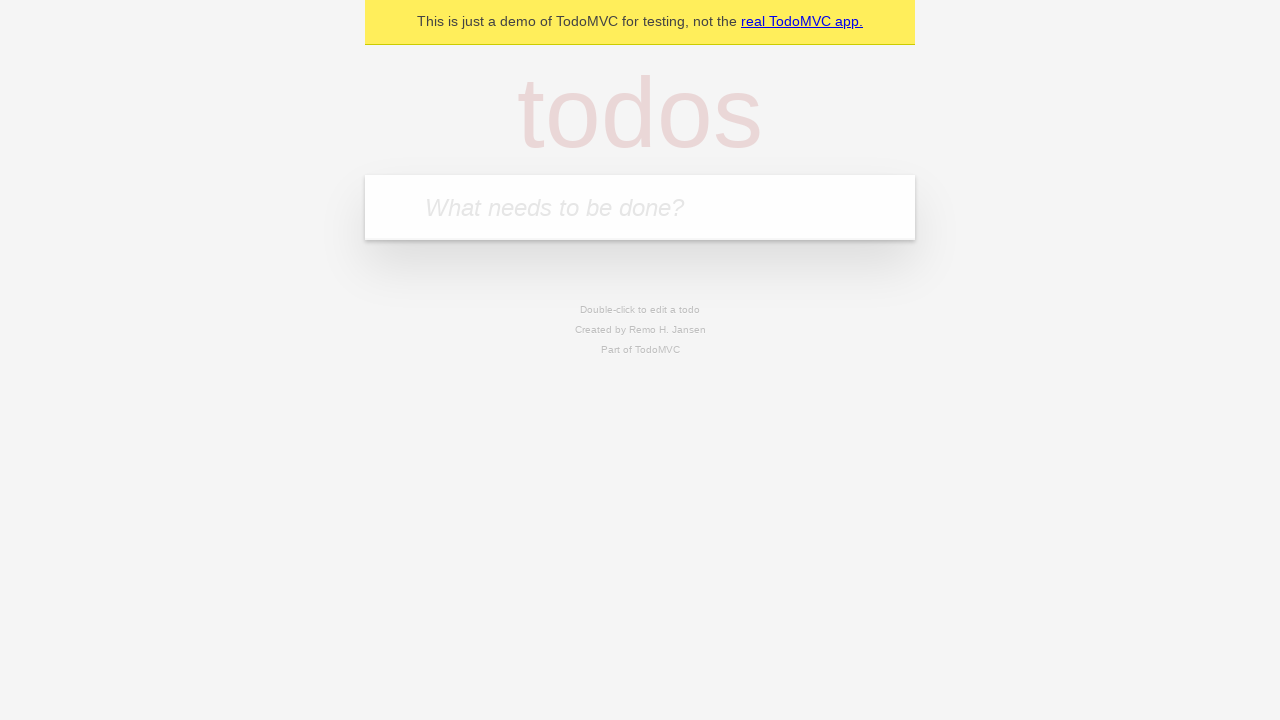

Filled todo input with 'buy some cheese' on internal:attr=[placeholder="What needs to be done?"i]
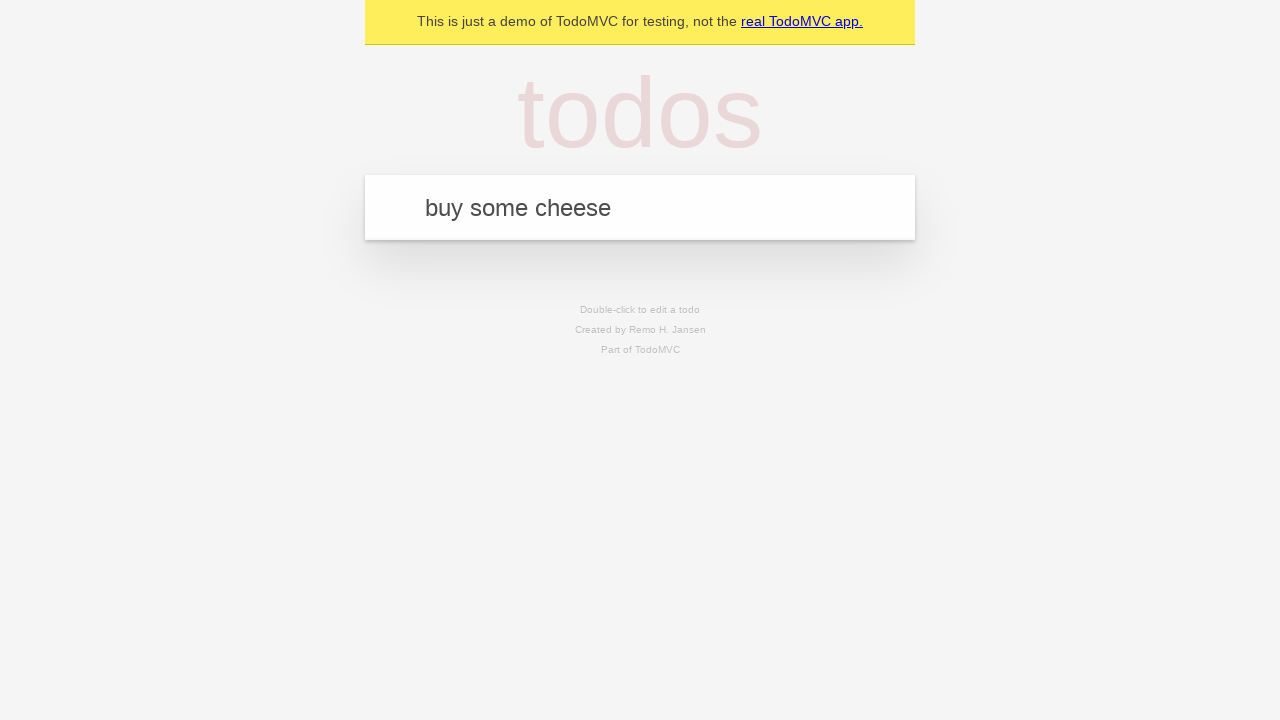

Pressed Enter to create todo 'buy some cheese' on internal:attr=[placeholder="What needs to be done?"i]
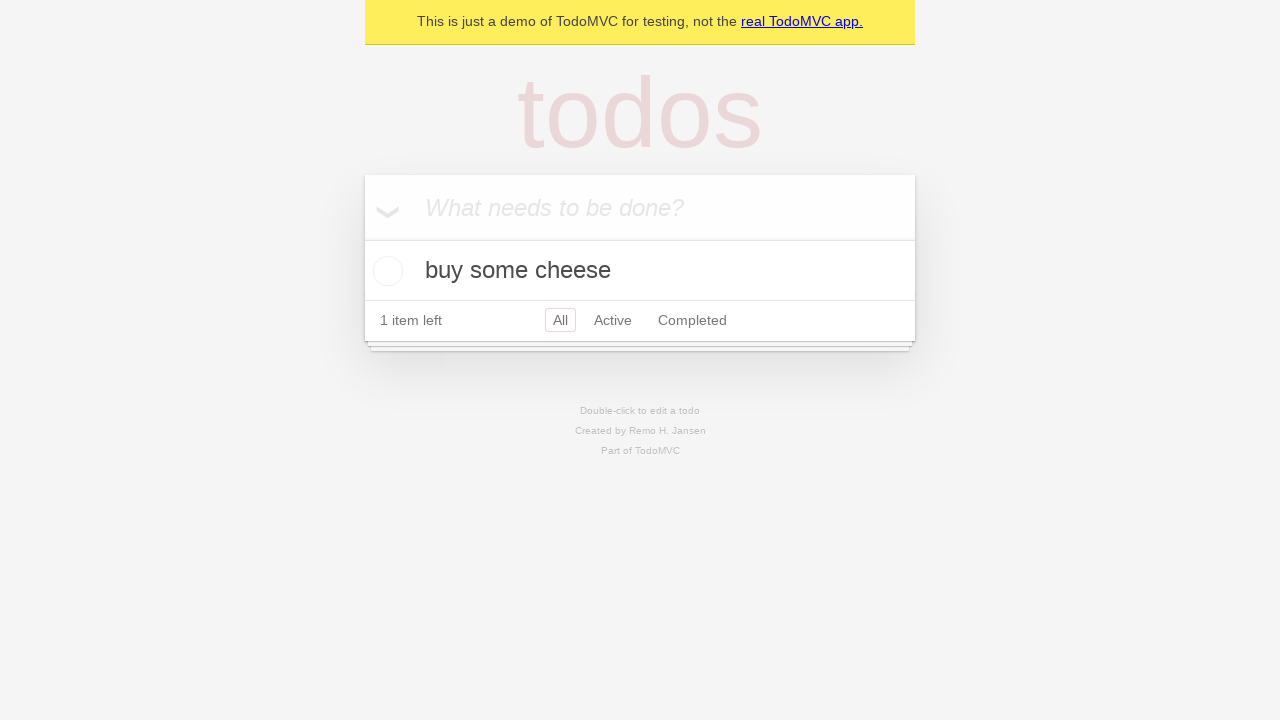

Filled todo input with 'feed the cat' on internal:attr=[placeholder="What needs to be done?"i]
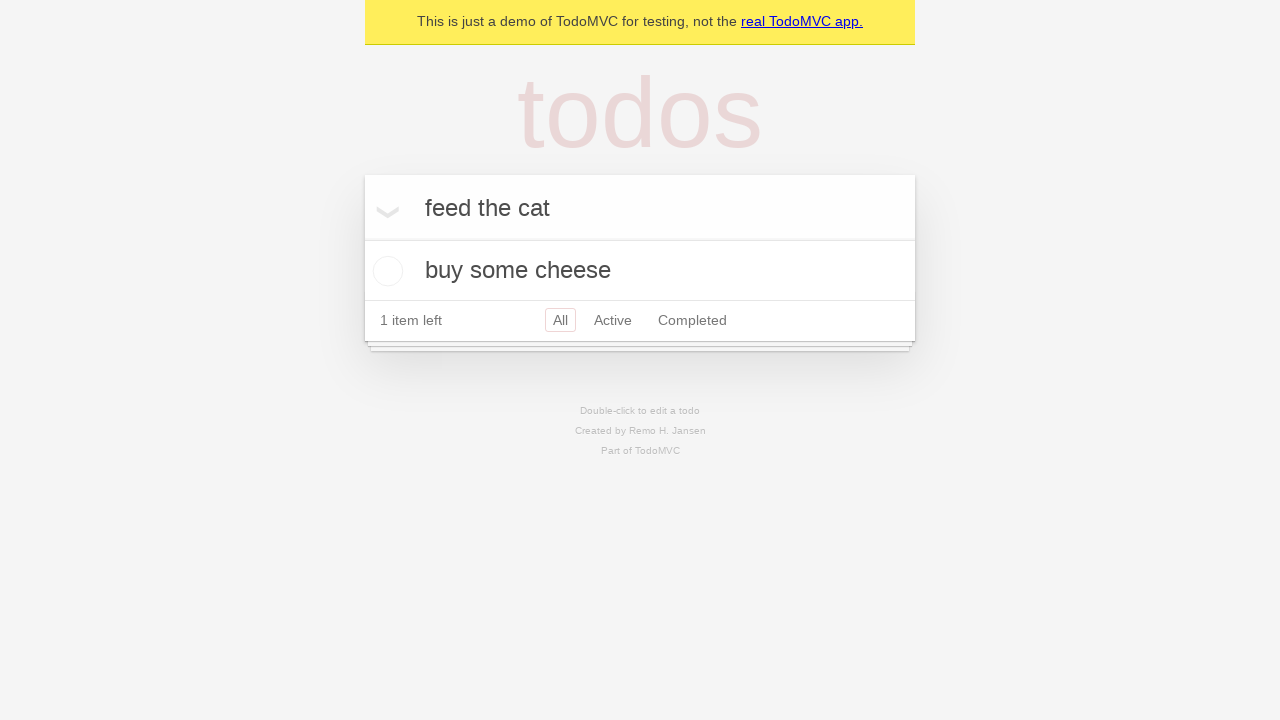

Pressed Enter to create todo 'feed the cat' on internal:attr=[placeholder="What needs to be done?"i]
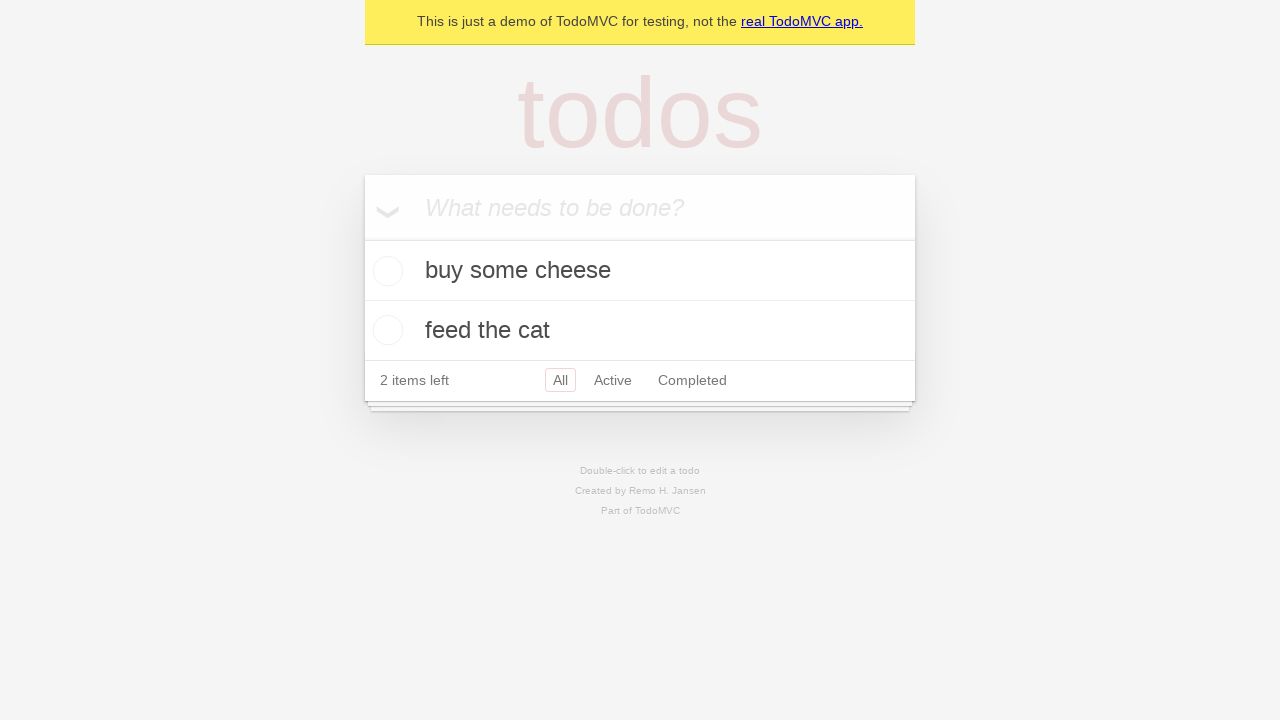

Filled todo input with 'book a doctors appointment' on internal:attr=[placeholder="What needs to be done?"i]
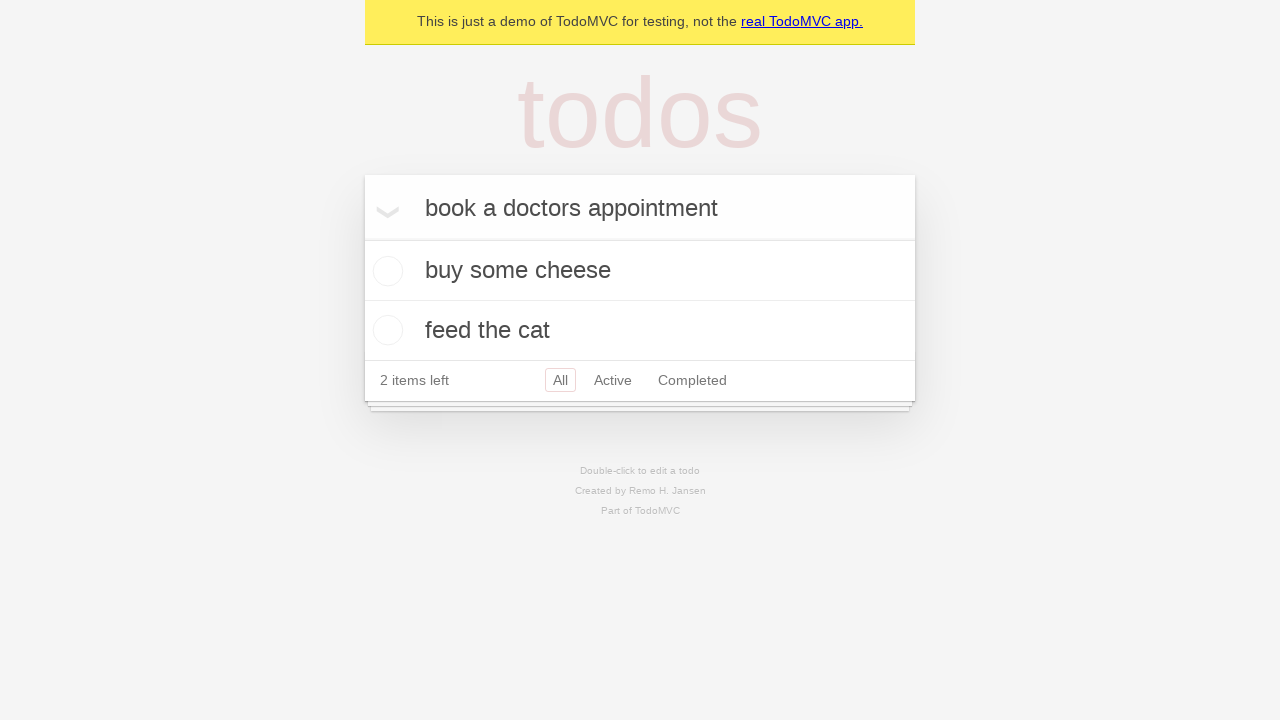

Pressed Enter to create todo 'book a doctors appointment' on internal:attr=[placeholder="What needs to be done?"i]
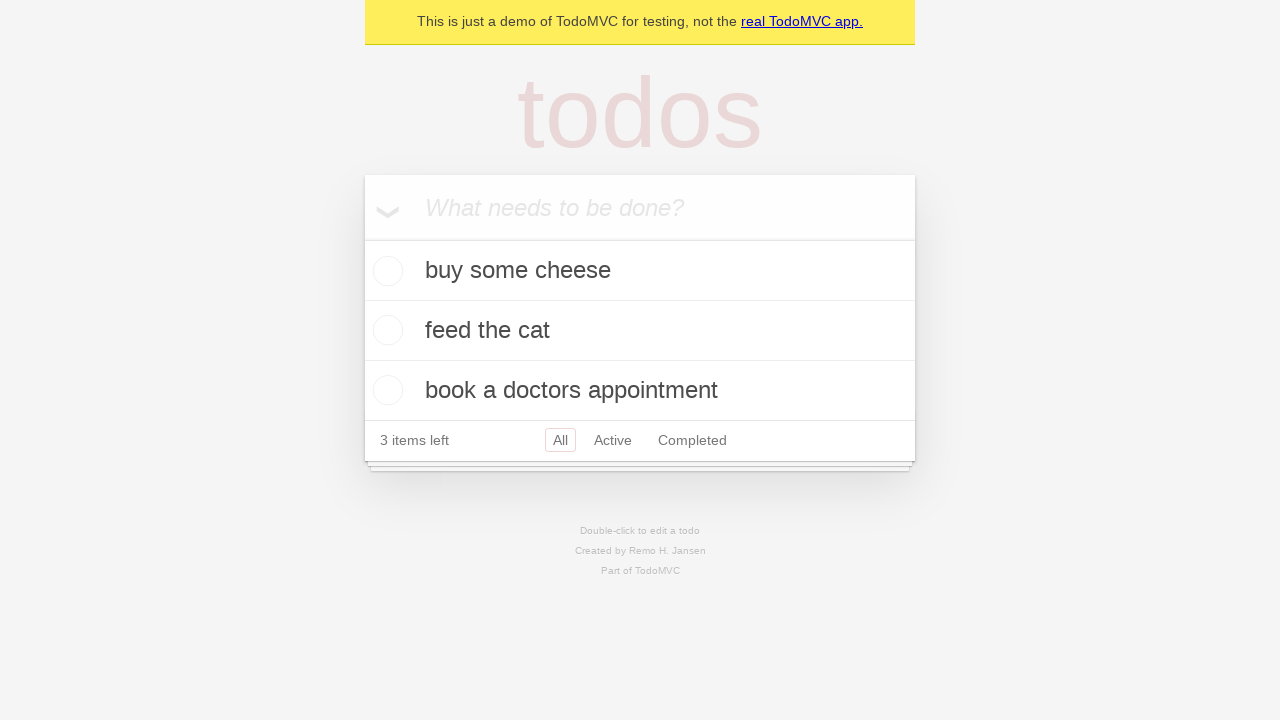

All 3 todo items loaded
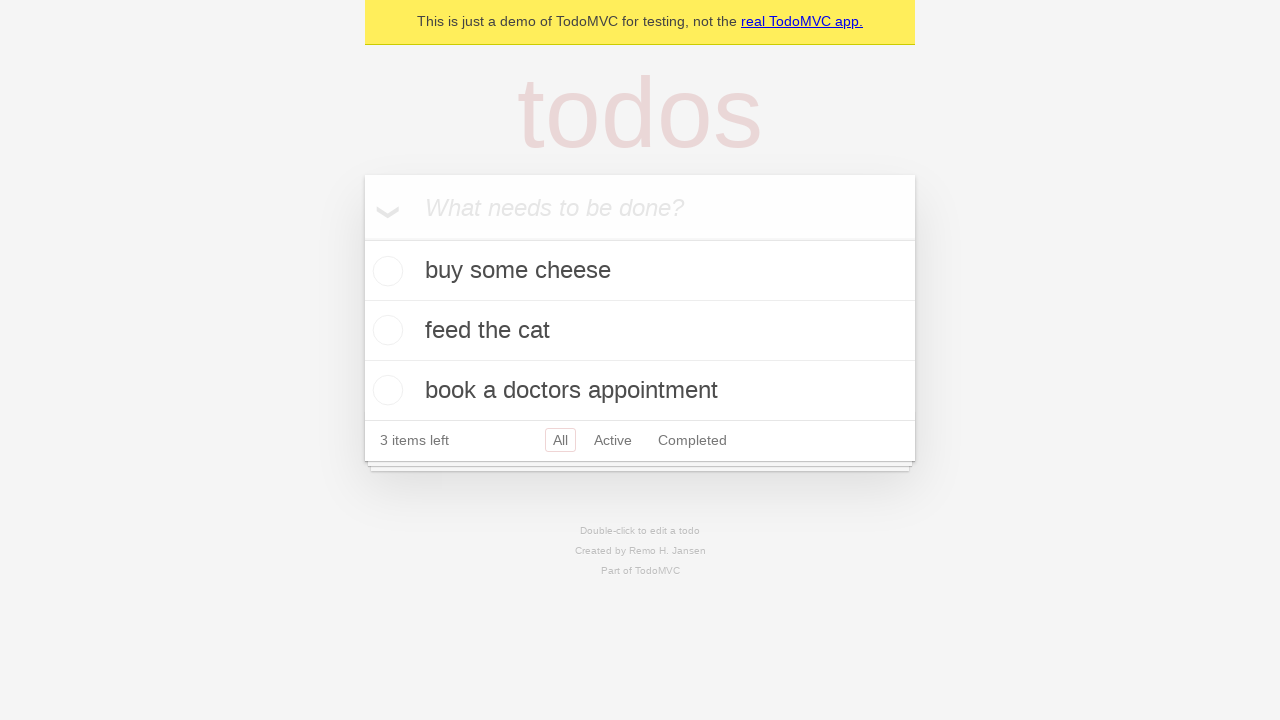

Double-clicked second todo item to enter edit mode at (640, 331) on [data-testid='todo-item'] >> nth=1
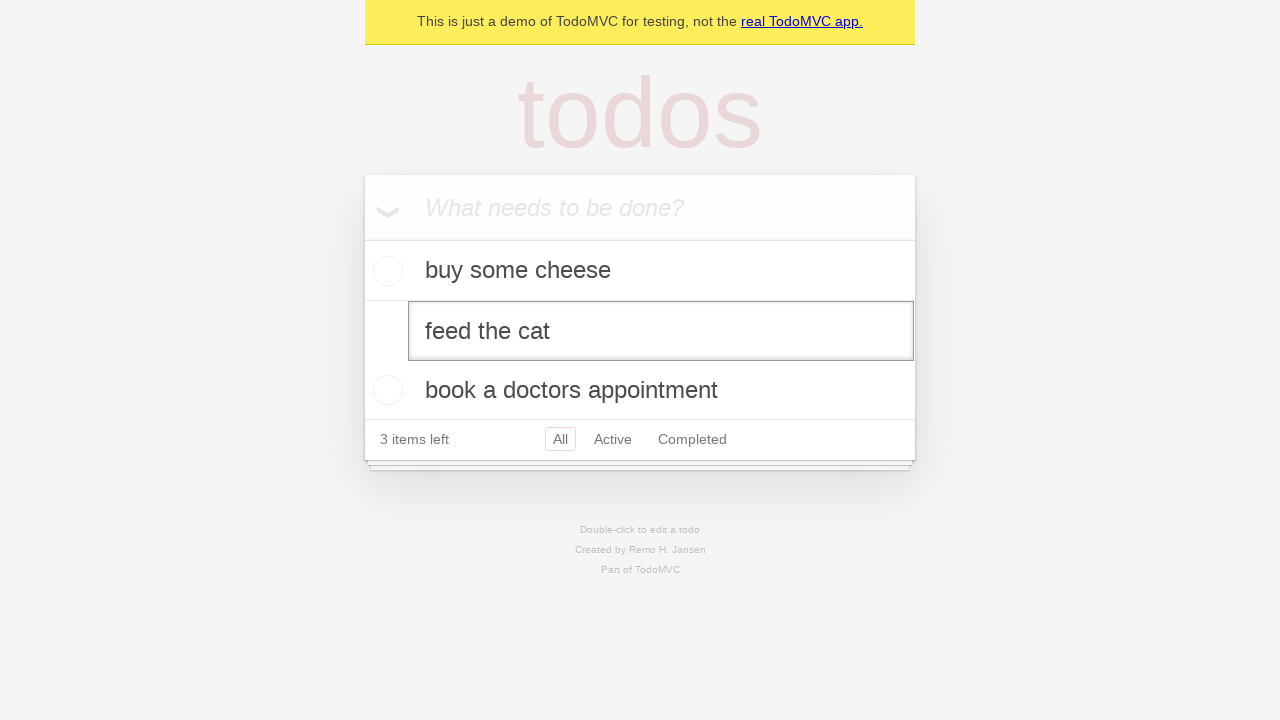

Edit mode textbox appeared for second todo
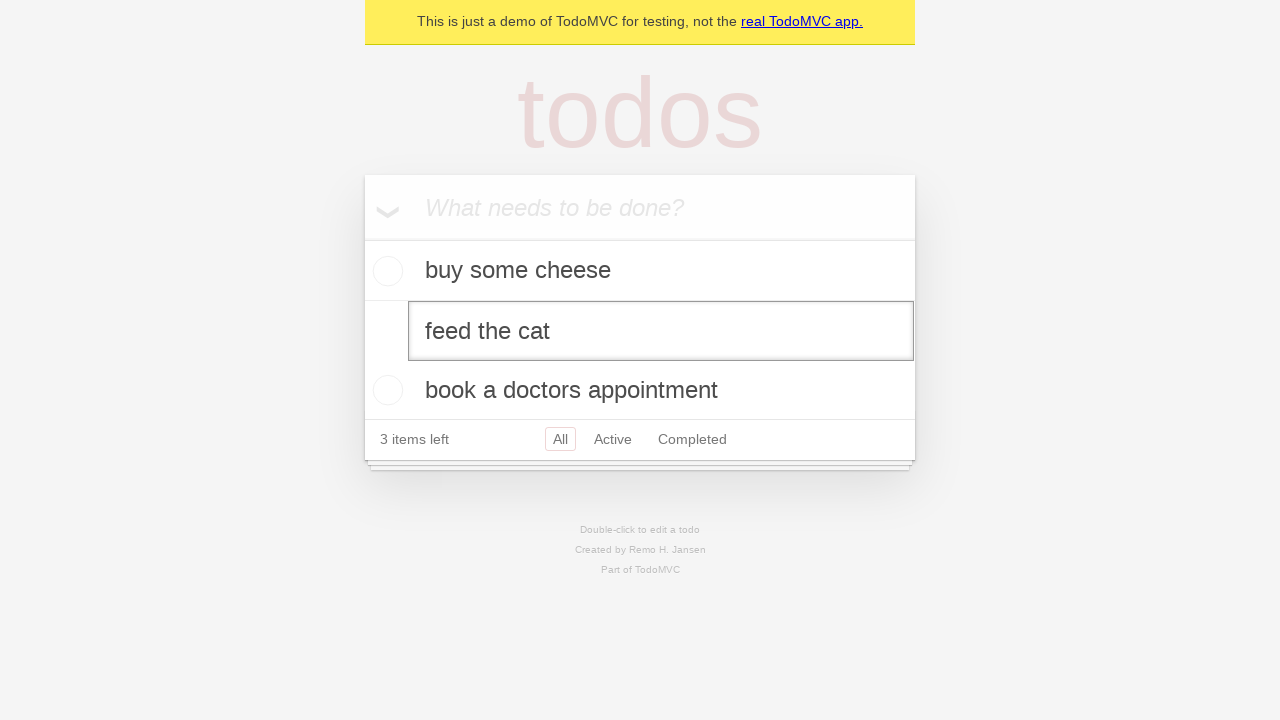

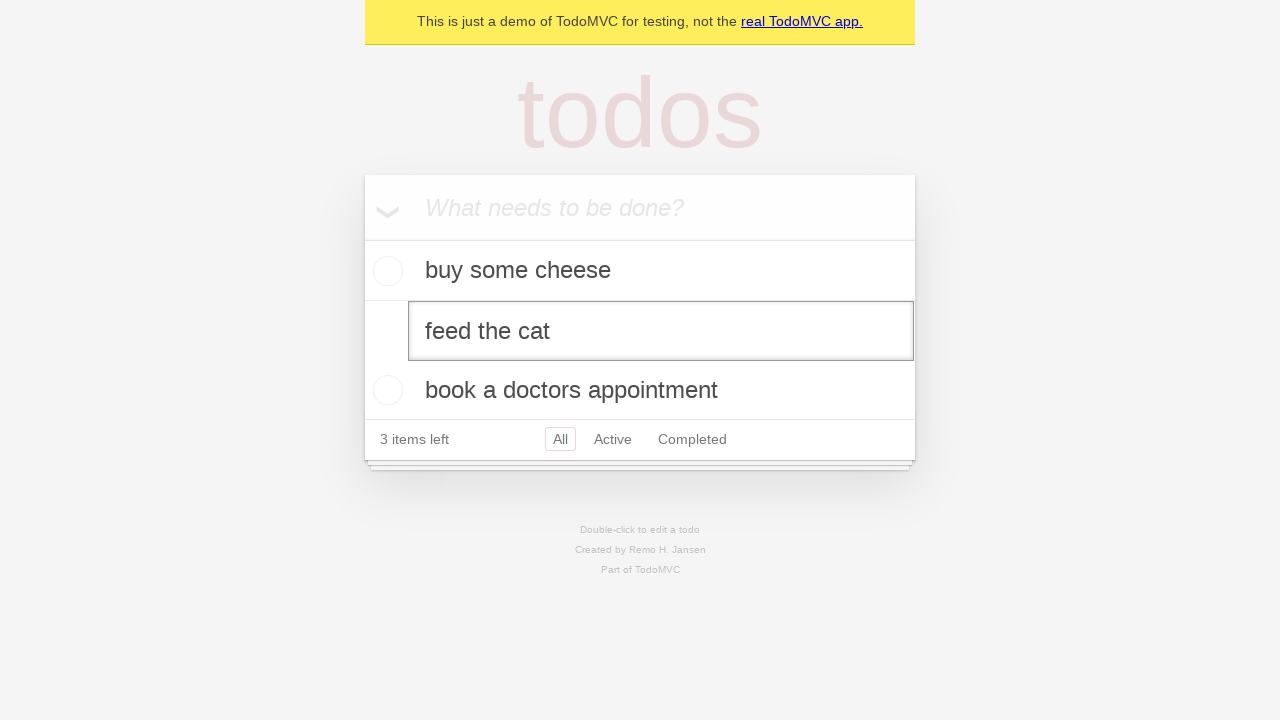